Tests the search functionality on an OpenCart page by checking if elements are displayed, entering a search query, and clicking the search button

Starting URL: https://naveenautomationlabs.com/opencart/index.php?route=account/login

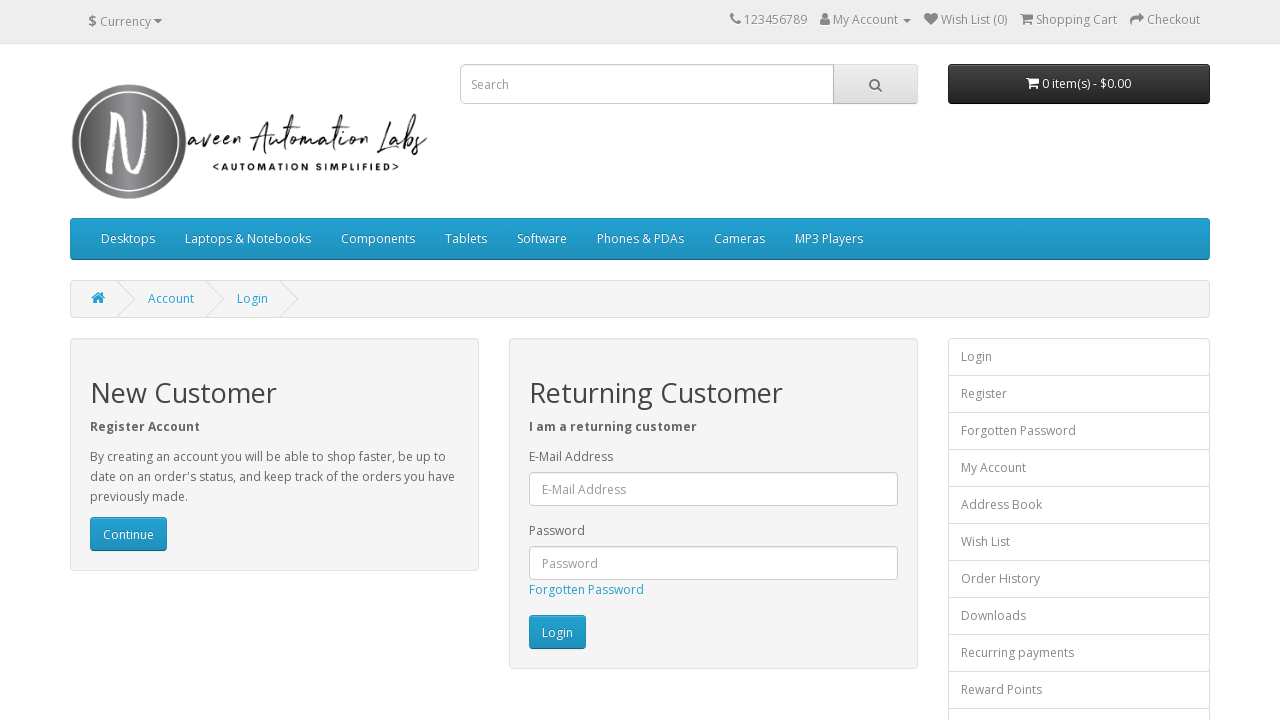

Logo element is visible on the page
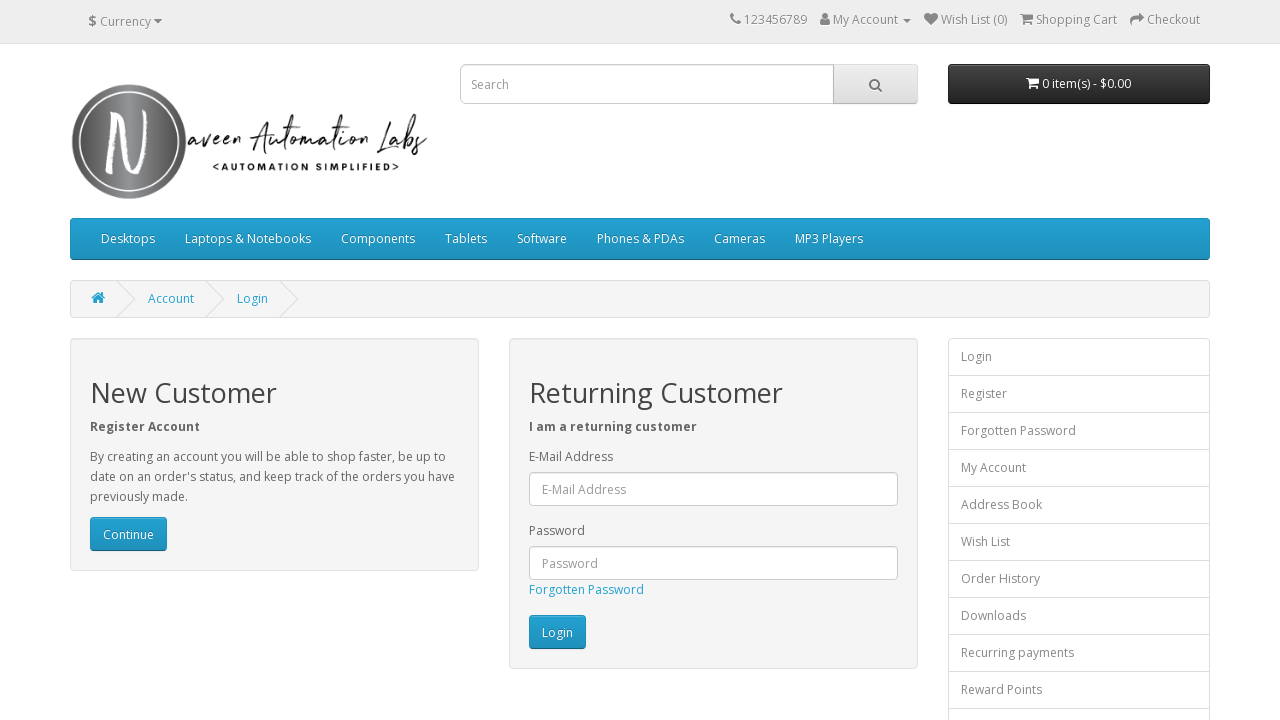

Search box element is visible on the page
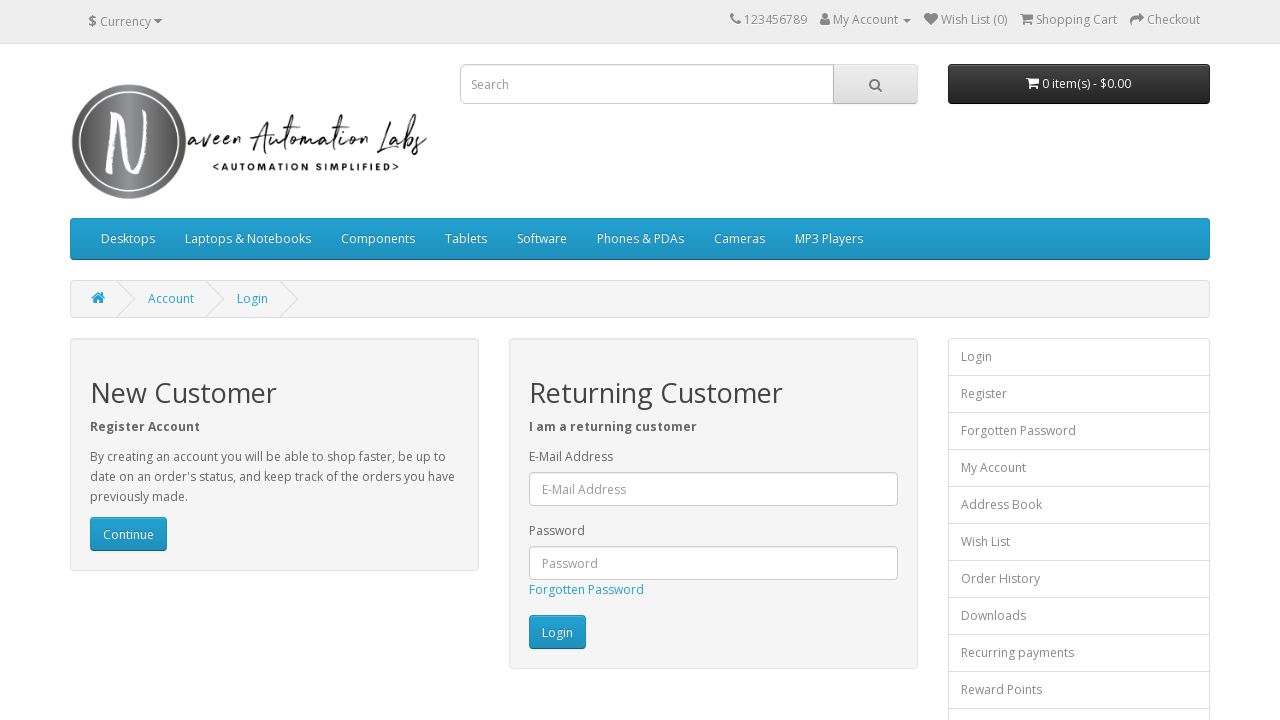

Filled search box with 'macBook' on input[name='search']
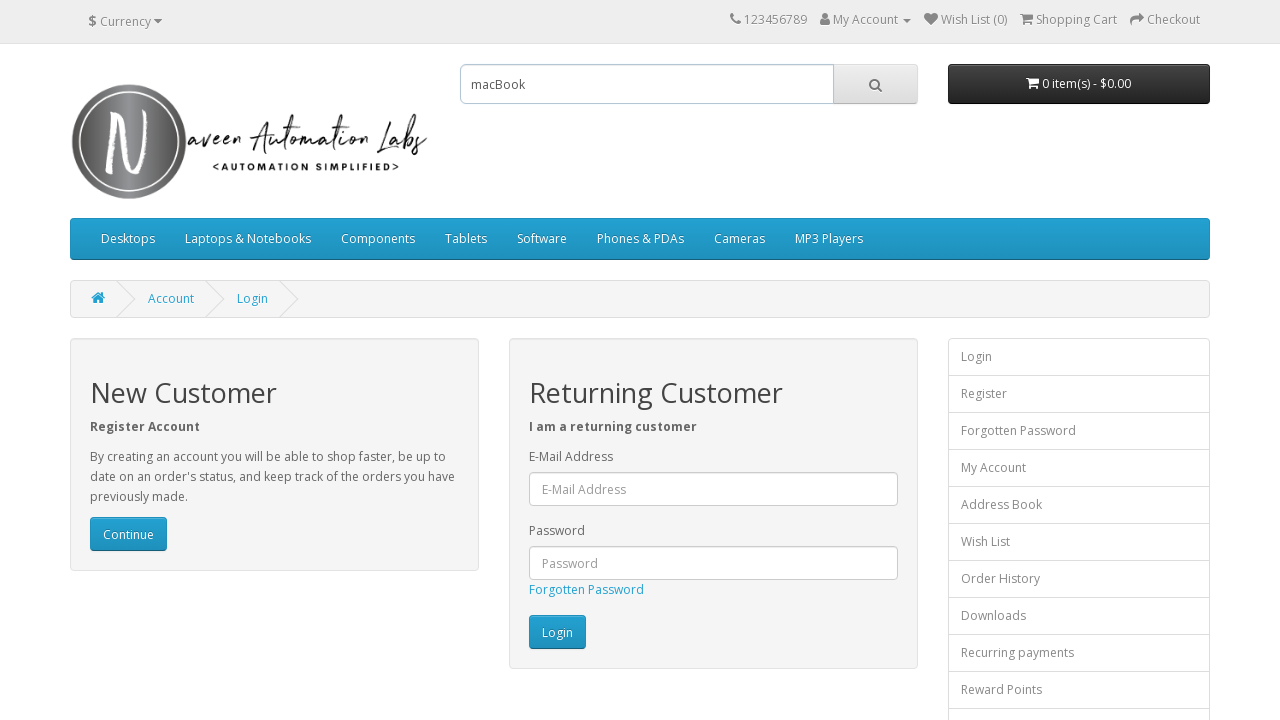

Clicked the search button to perform search at (875, 84) on xpath=//*[@id='search']/span/button
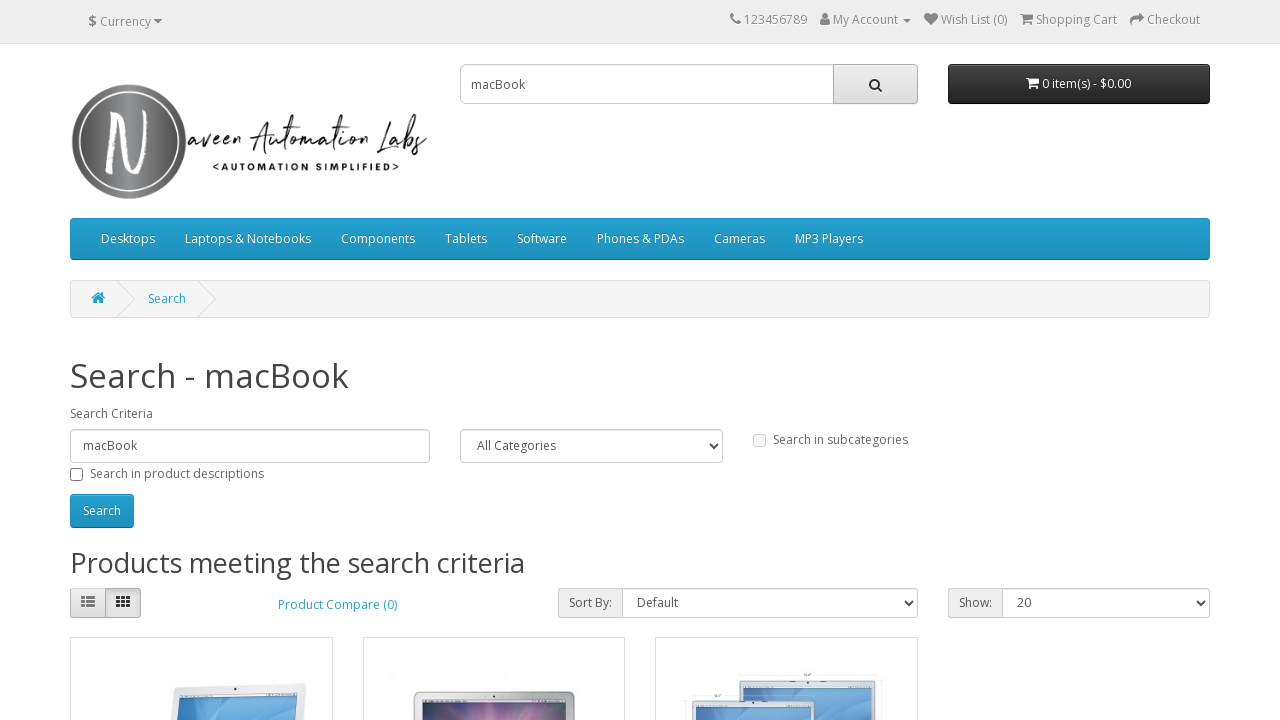

Search results are displayed for 'macBook'
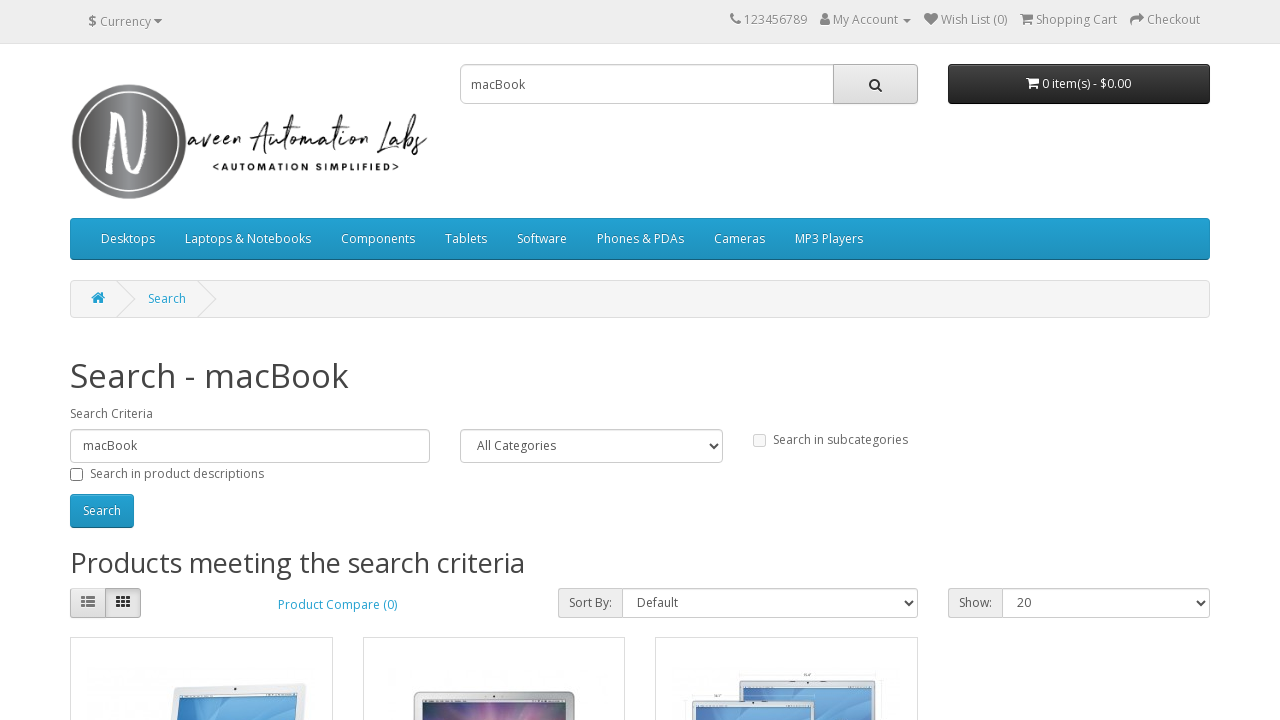

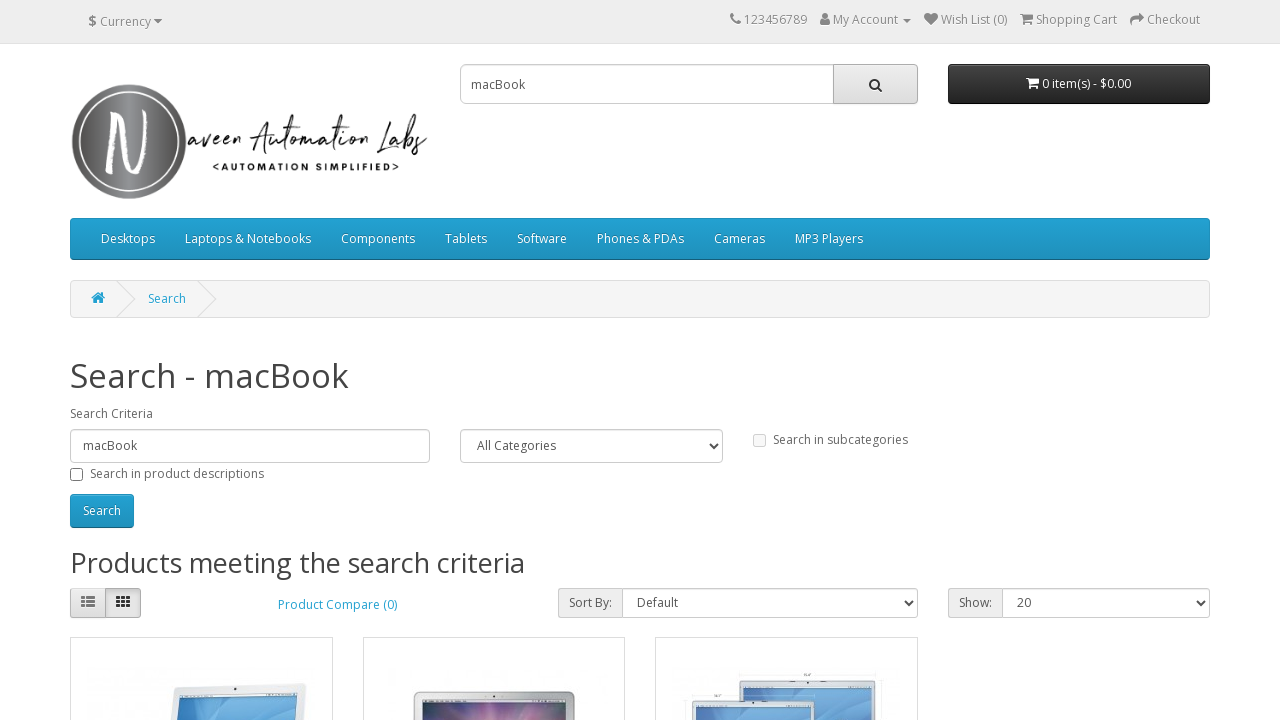